Tests a demo registration form by filling in first name, last name, and email fields, then submitting and verifying the success message.

Starting URL: http://suninjuly.github.io/registration1.html

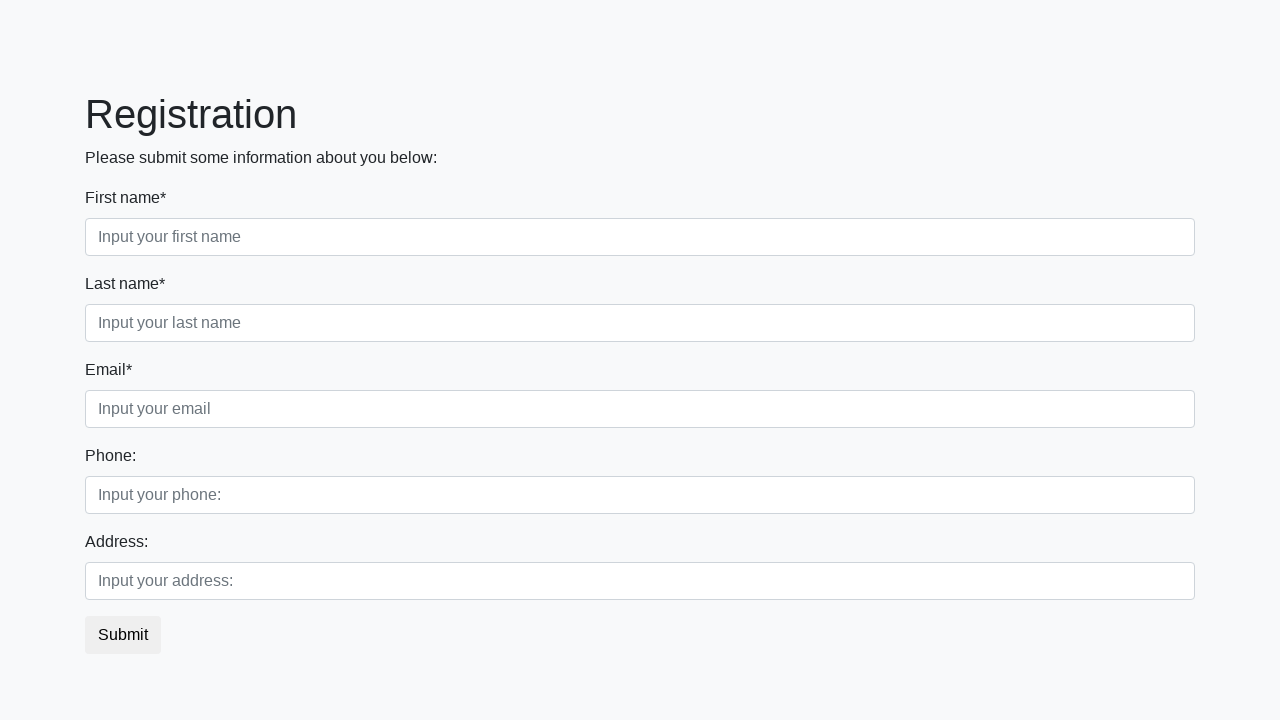

Navigated to registration form page
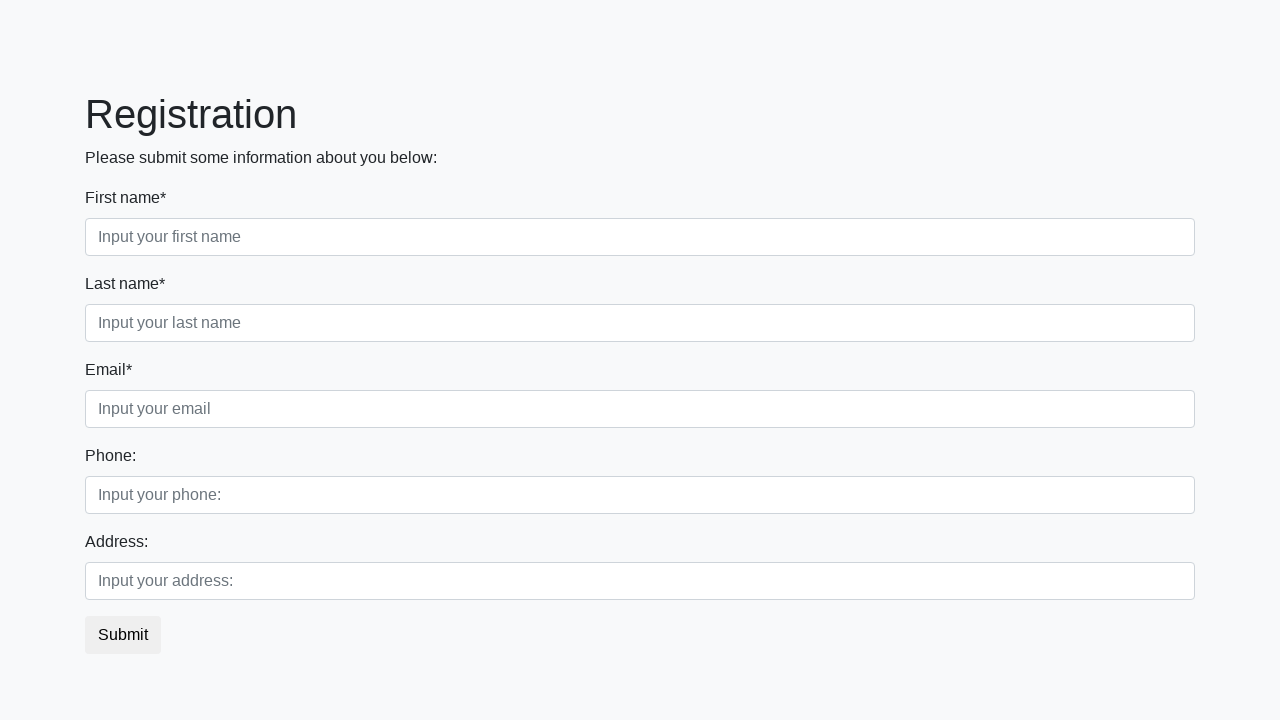

Filled first name field with 'John' on //input[@class='form-control first' and @required]
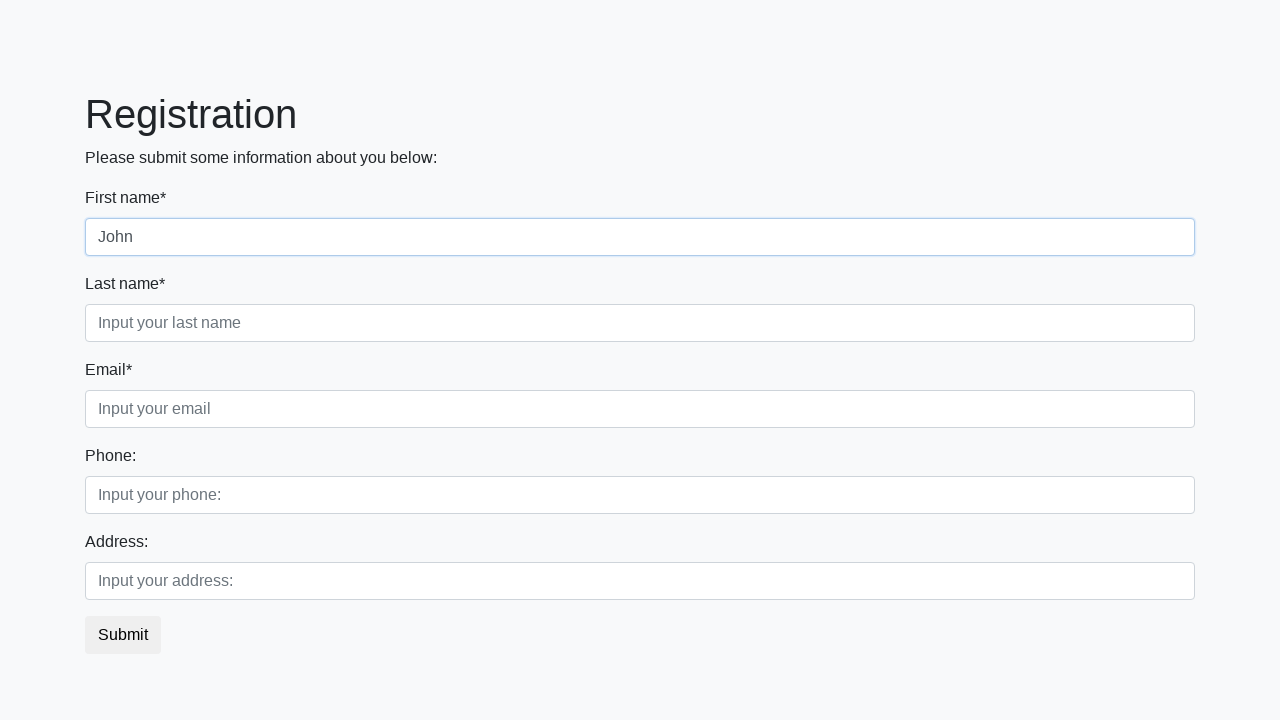

Filled last name field with 'Doe' on //input[@class='form-control second' and @required]
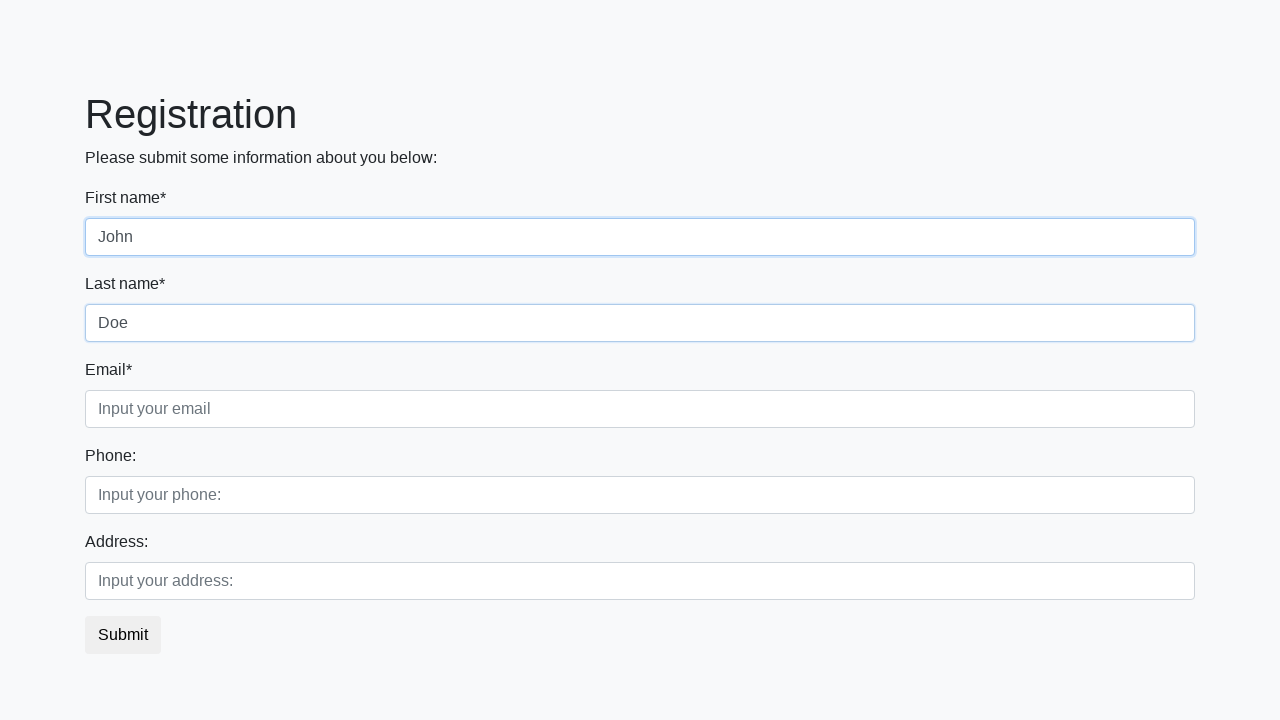

Filled email field with 'john.doe@example.com' on //input[@class='form-control third' and @required]
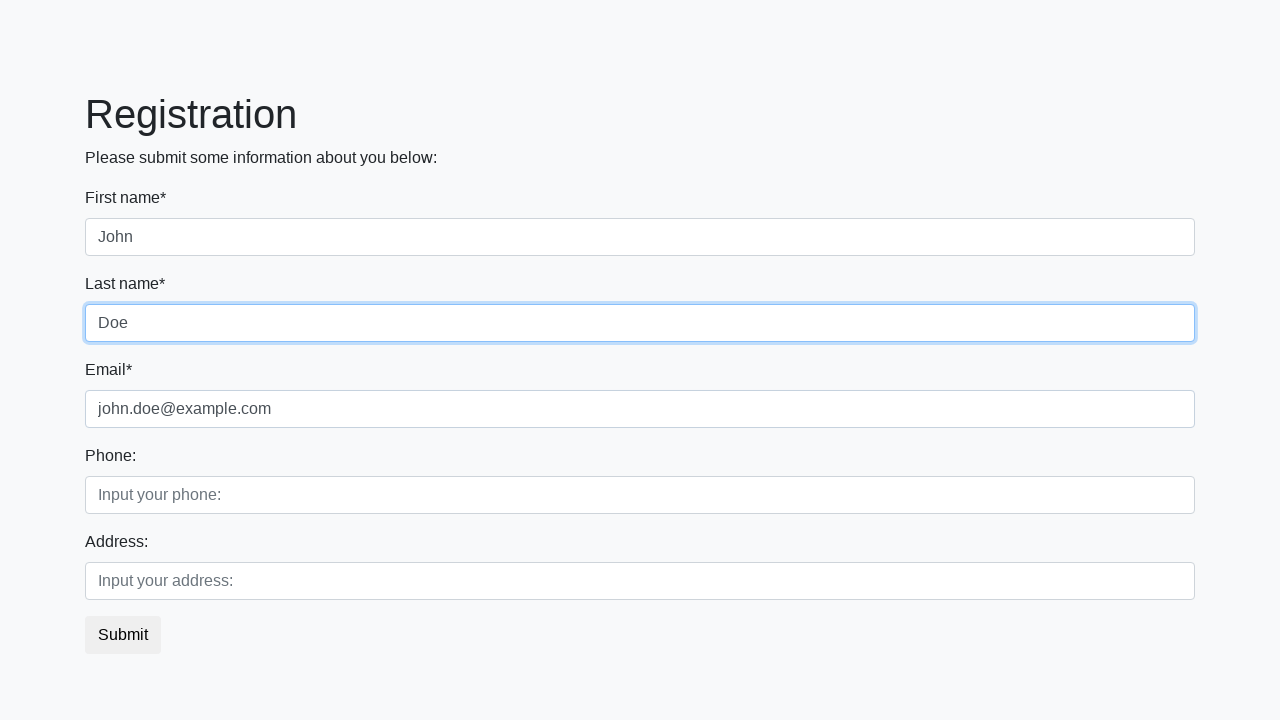

Clicked submit button to register at (123, 635) on button.btn
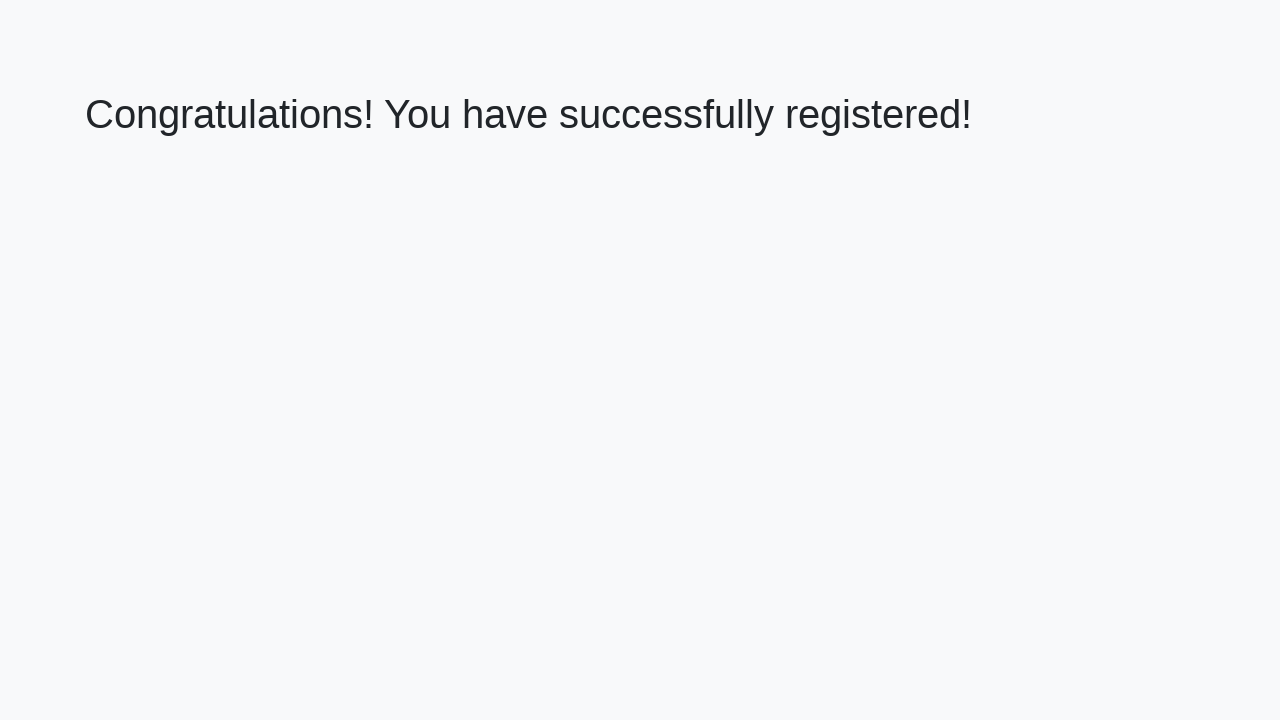

Success message appeared on page
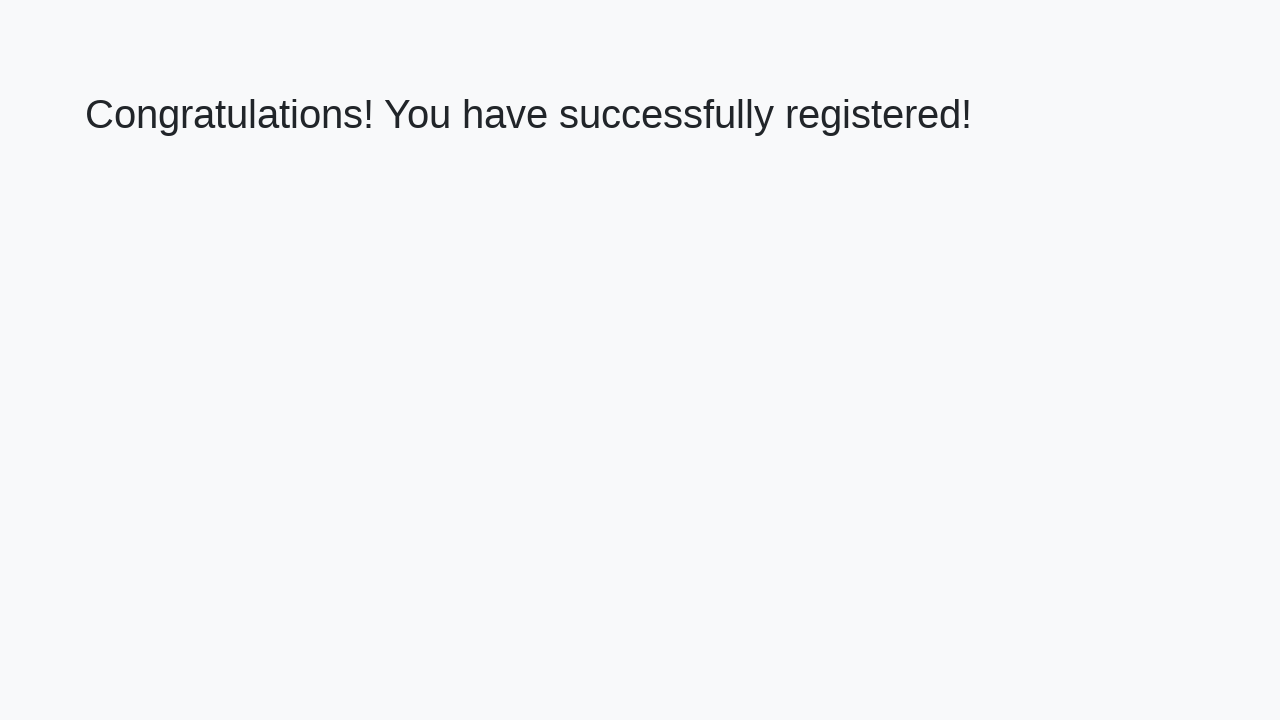

Retrieved success message text from h1 element
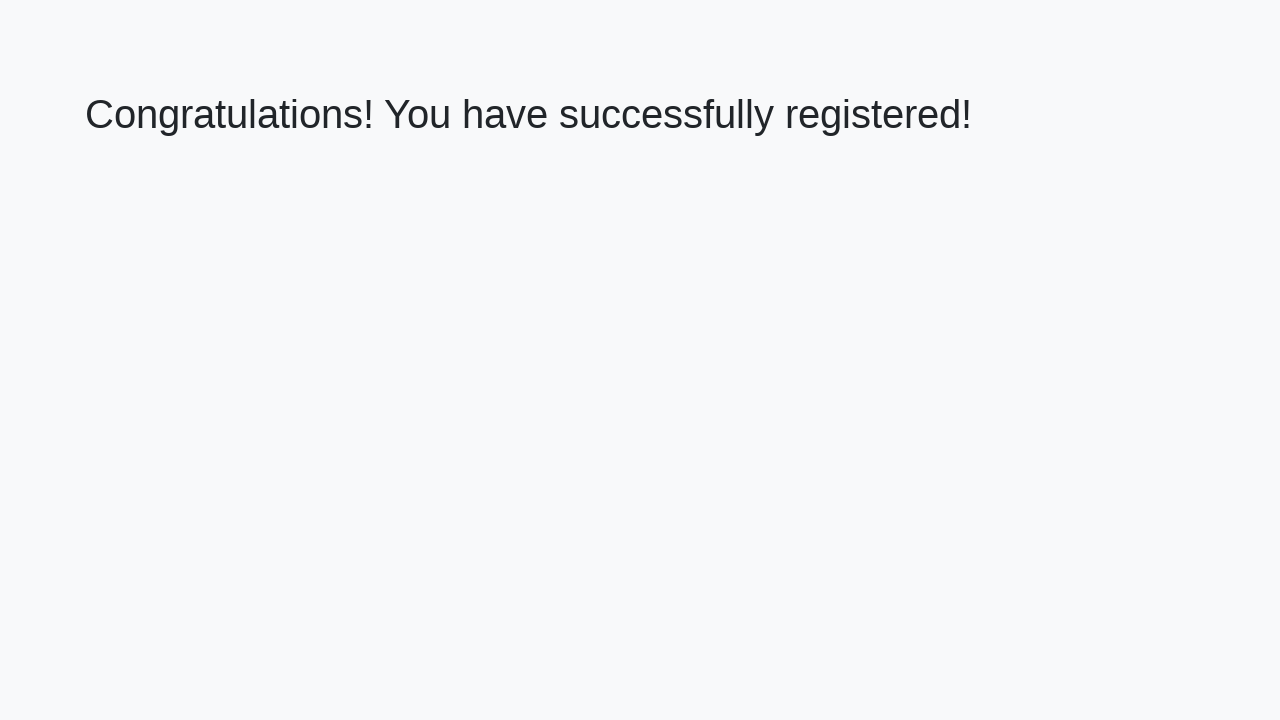

Verified success message matches expected text
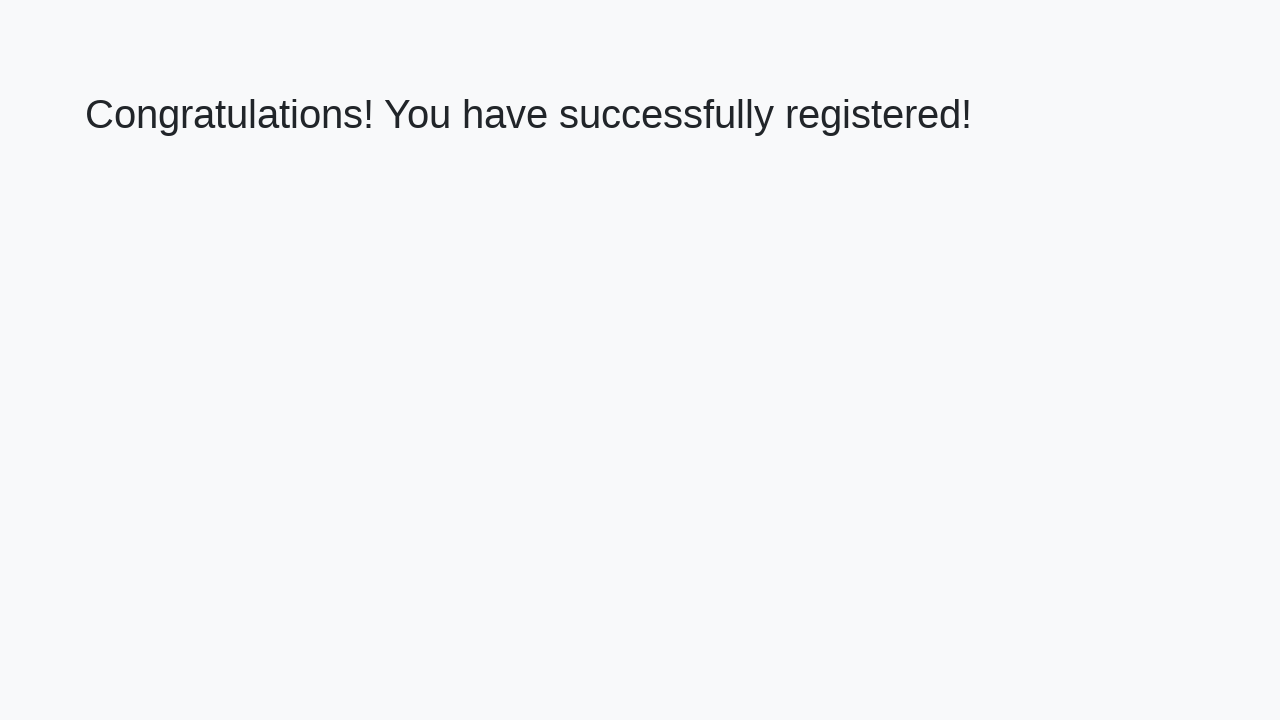

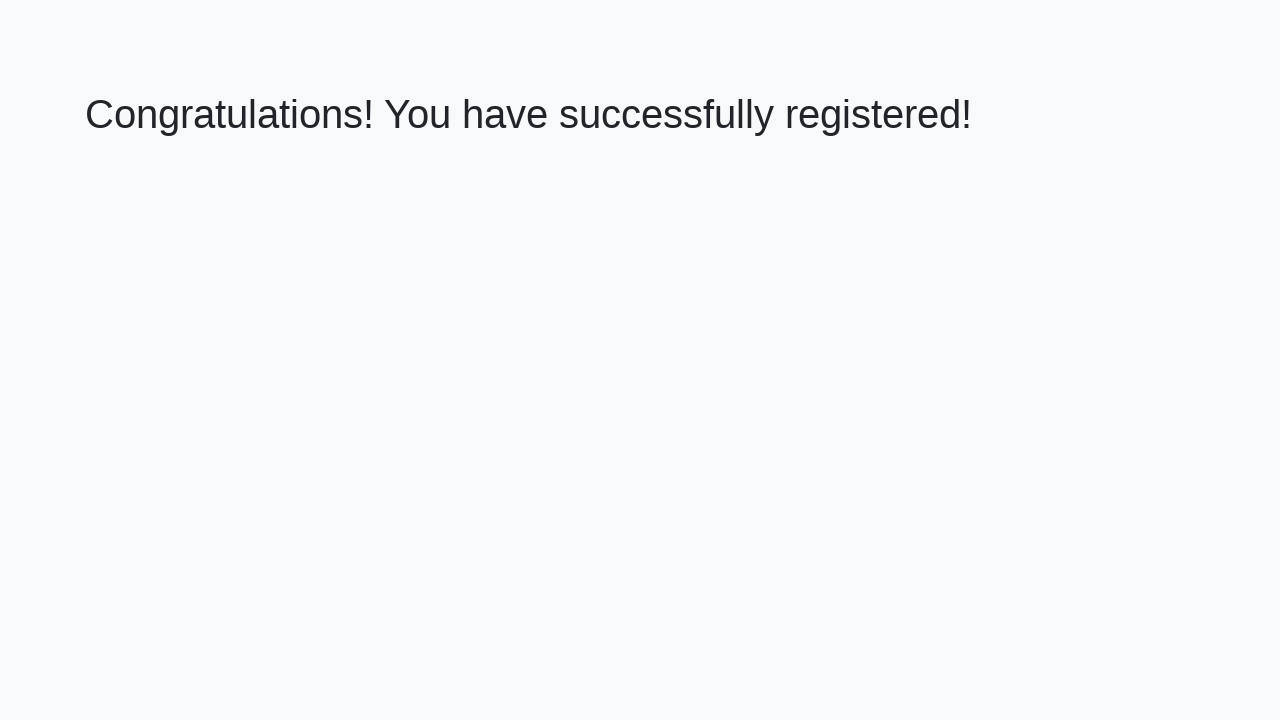